Navigates to Best Buy homepage and clicks on the "Deal of the Day" link in the navigation menu by iterating through navigation items and matching text.

Starting URL: https://www.bestbuy.com/?intl=nosplash

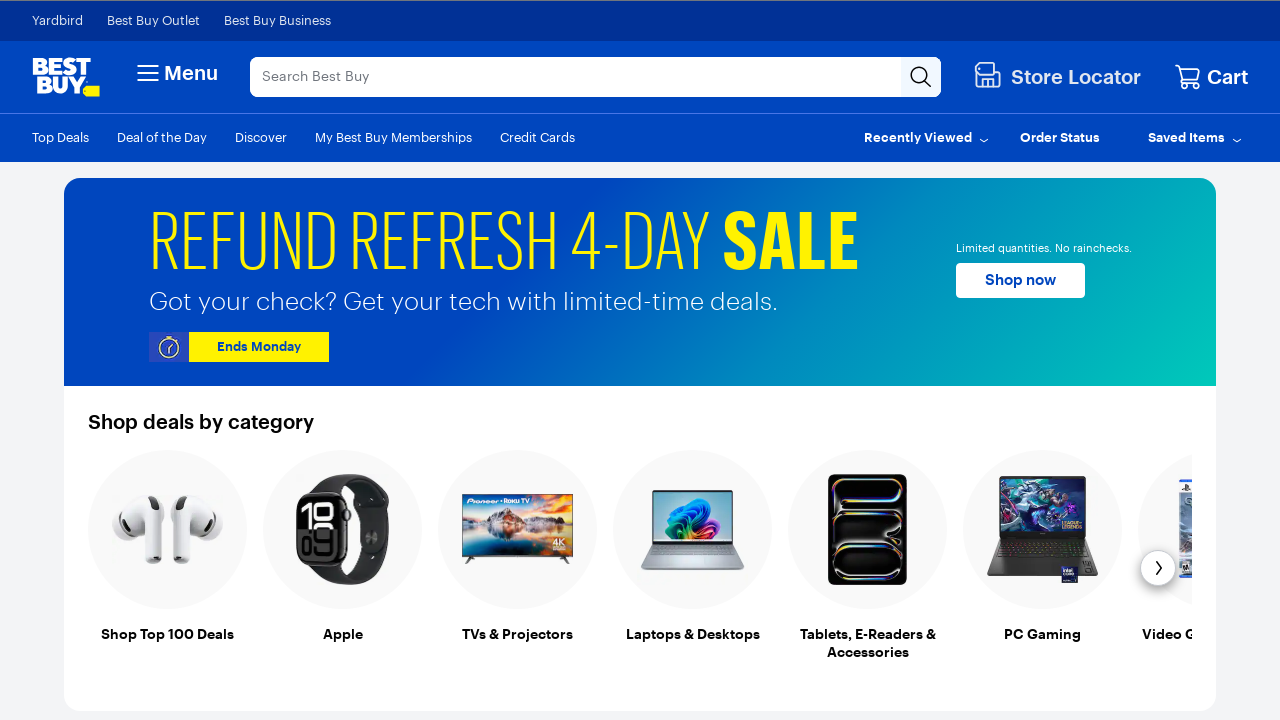

Navigation menu loaded and selector found
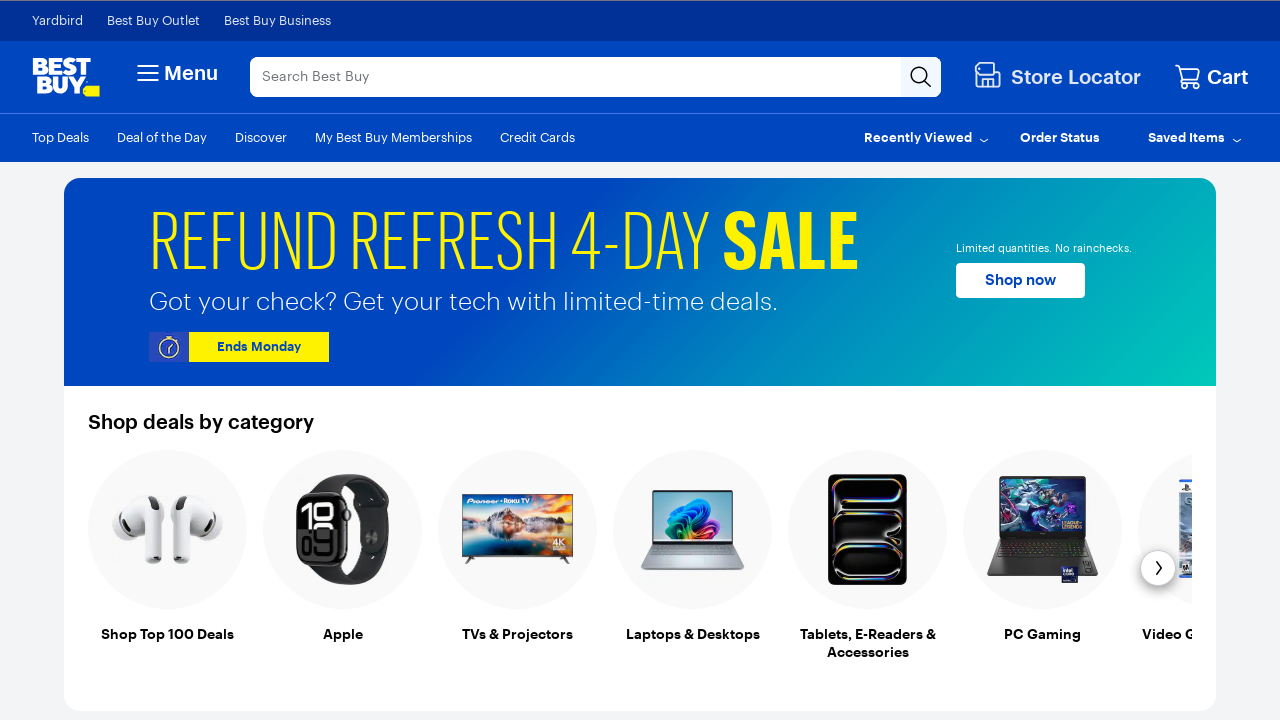

Queried all navigation items in the bottom-nav-left menu
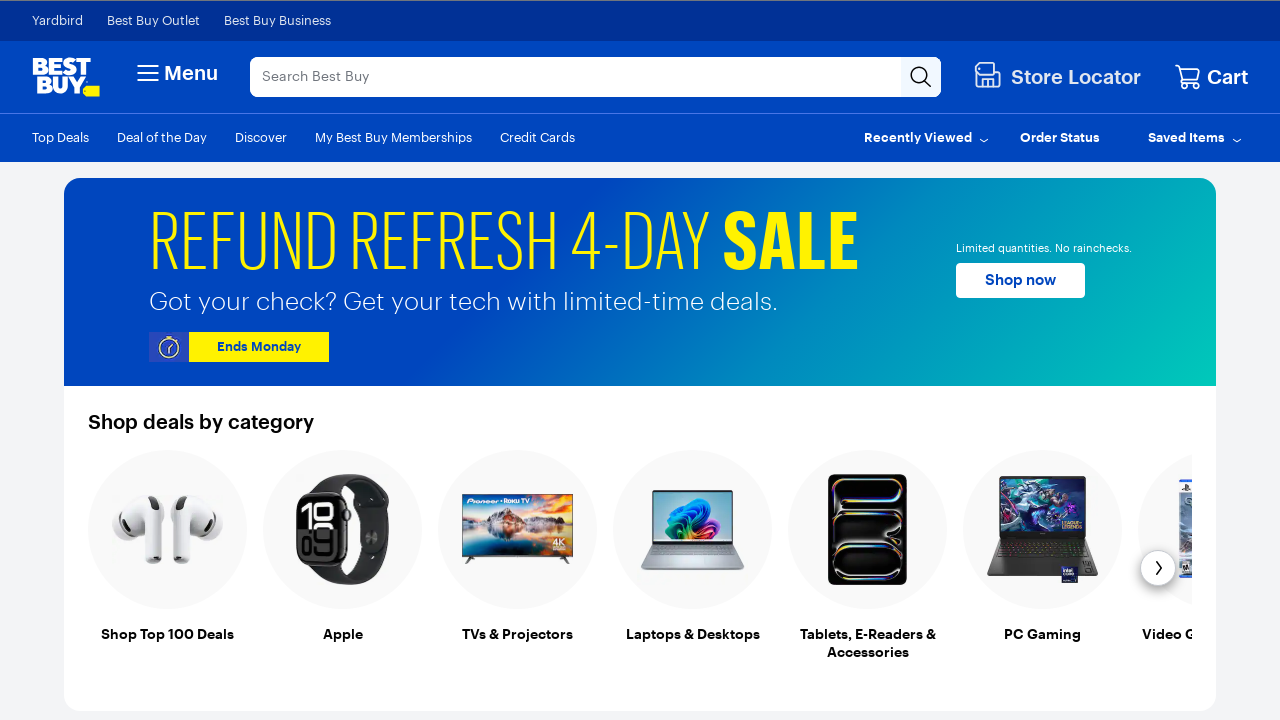

Clicked on 'Deal of the Day' link in navigation menu
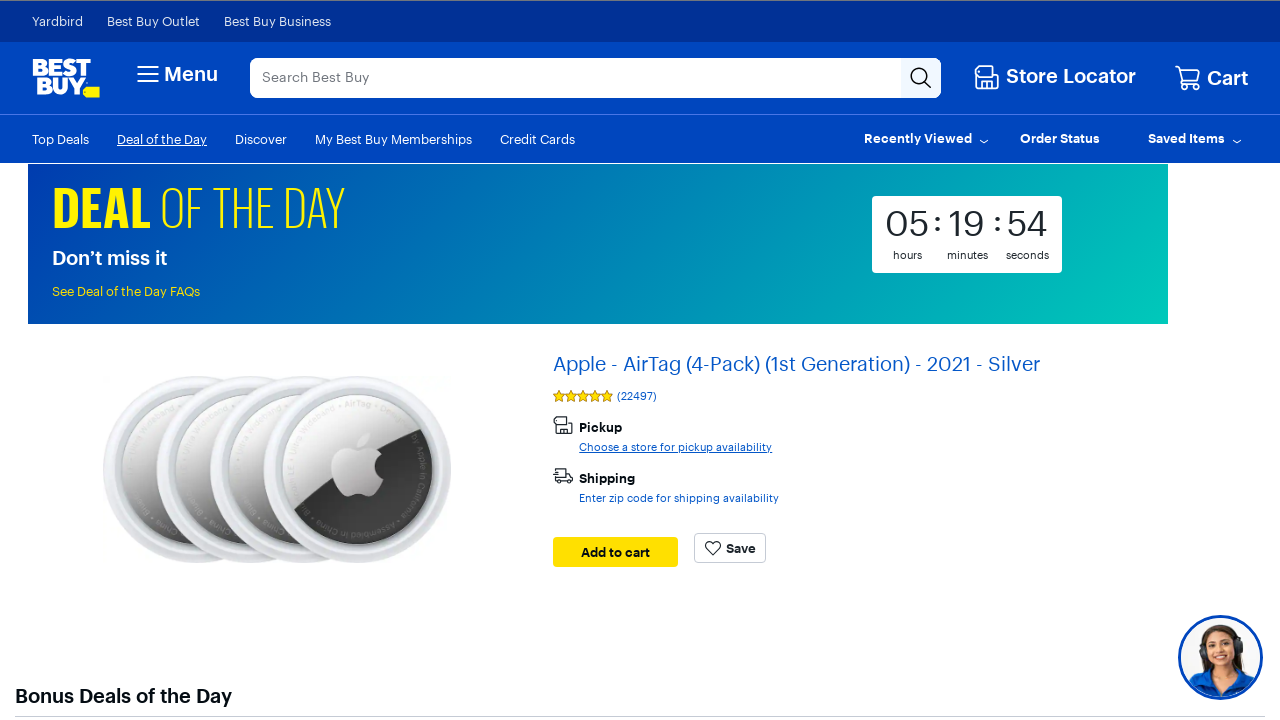

Page loaded and DOM content ready after clicking Deal of the Day
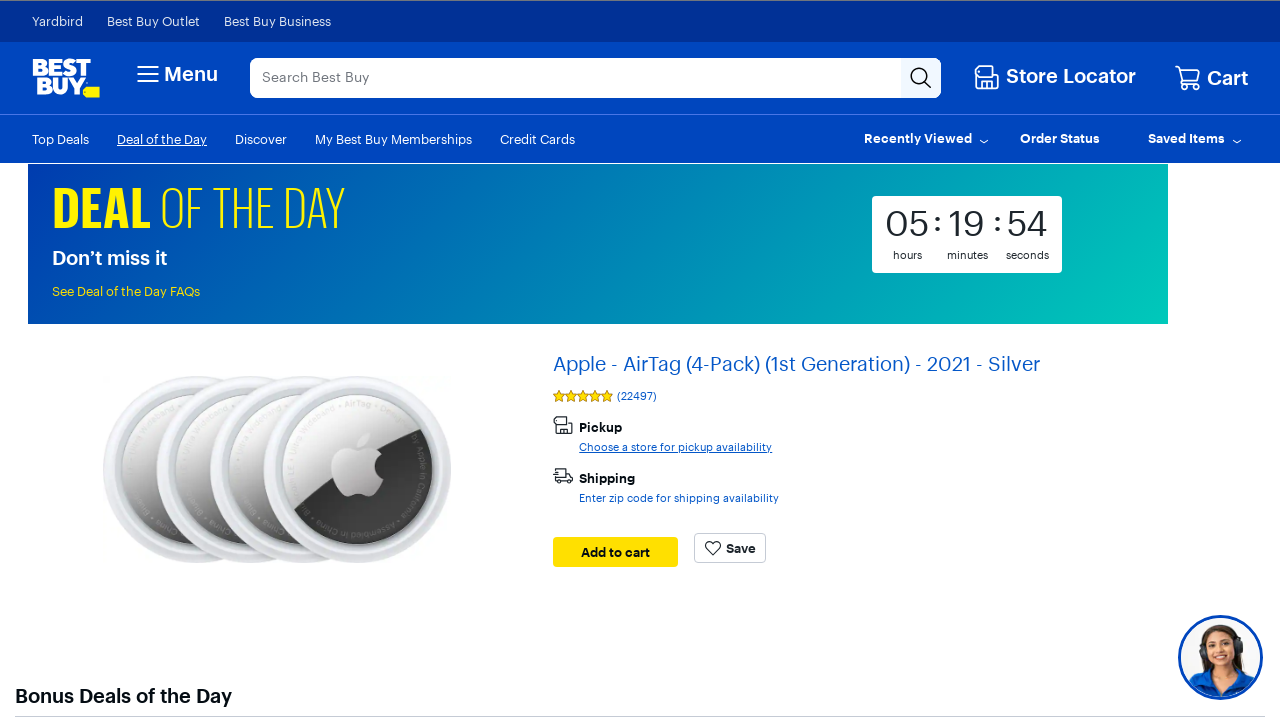

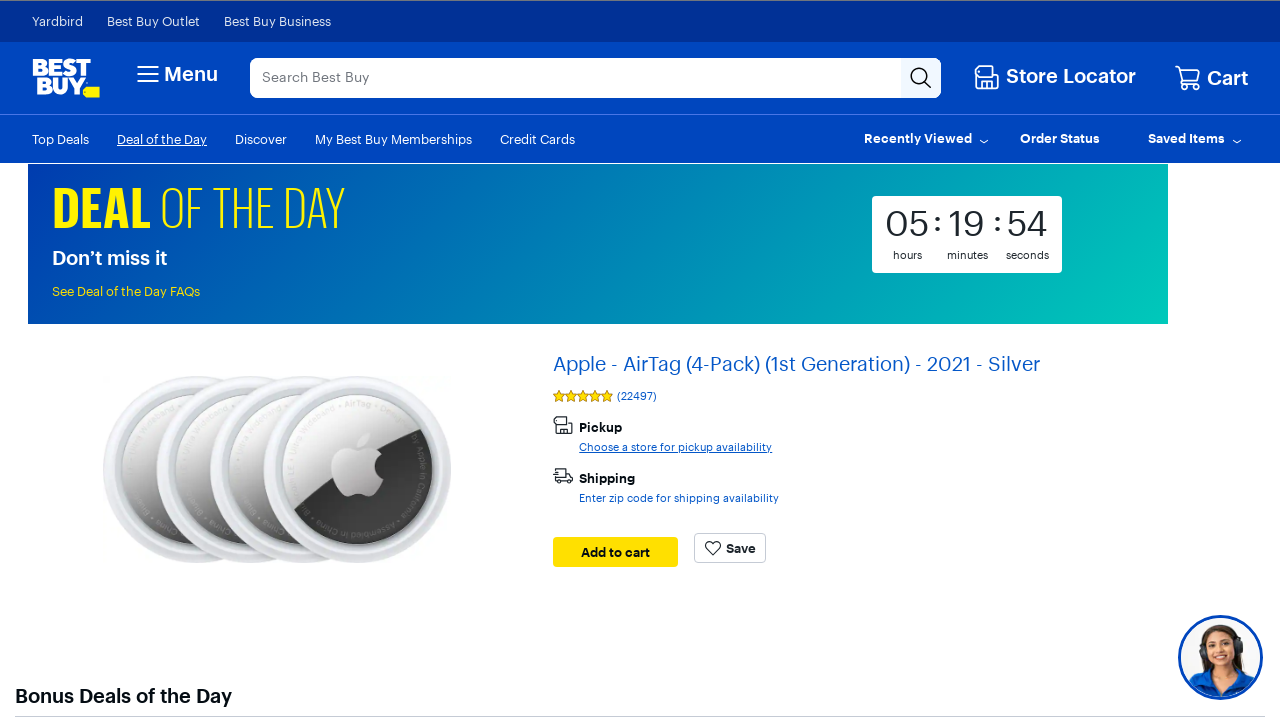